Tests auto-suggest dropdown functionality by typing a partial country name and selecting a matching option from the suggestions list

Starting URL: https://rahulshettyacademy.com/dropdownsPractise/

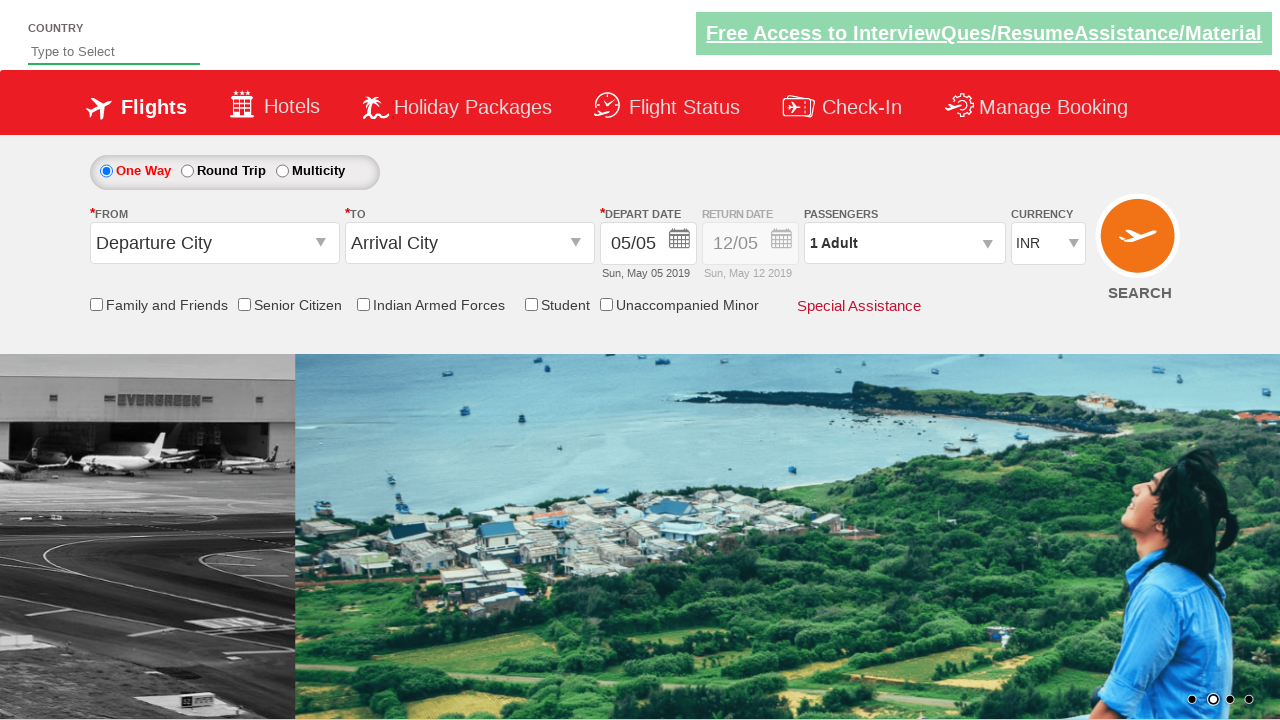

Filled autosuggest field with 'ind' to trigger suggestions on #autosuggest
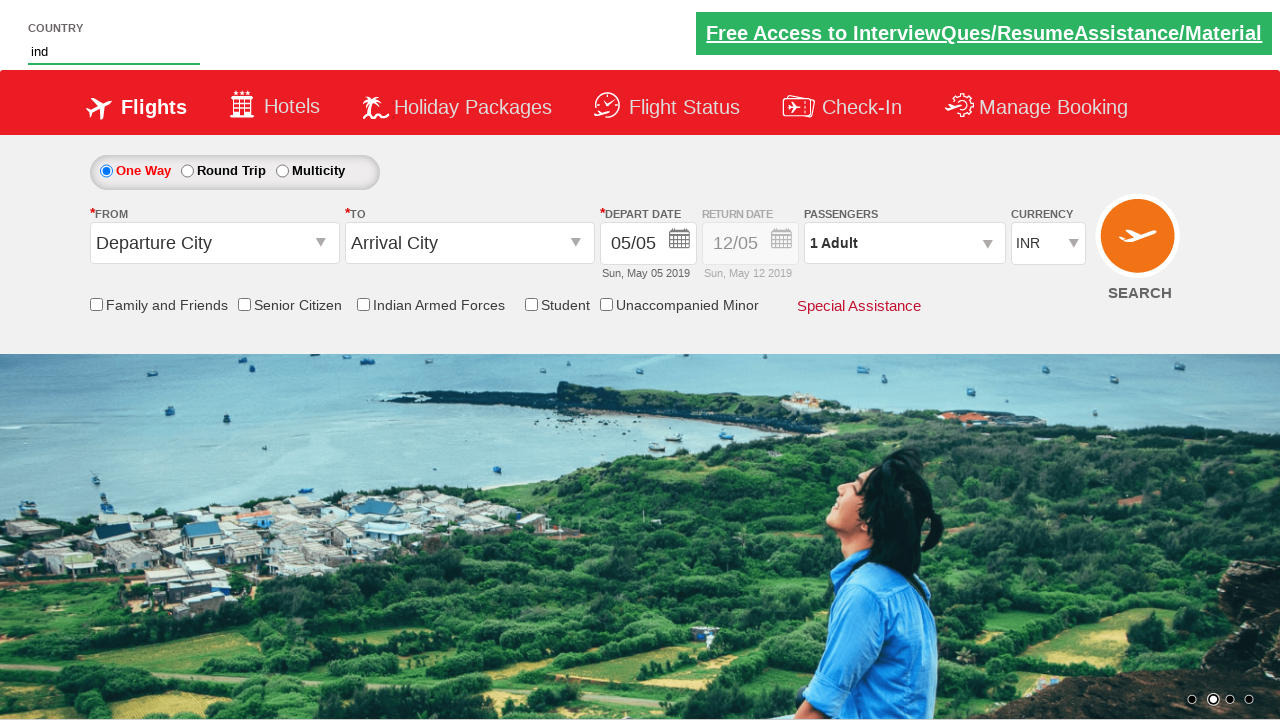

Suggestions dropdown appeared
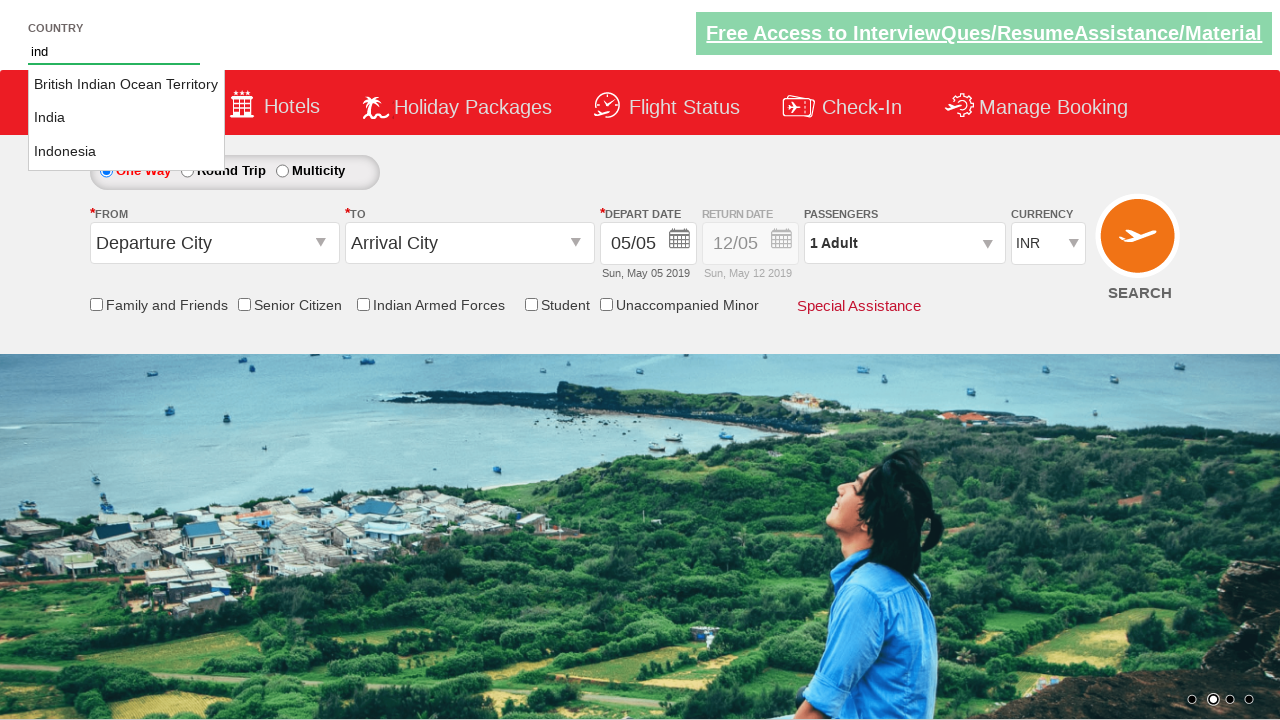

Retrieved all suggestion options from dropdown
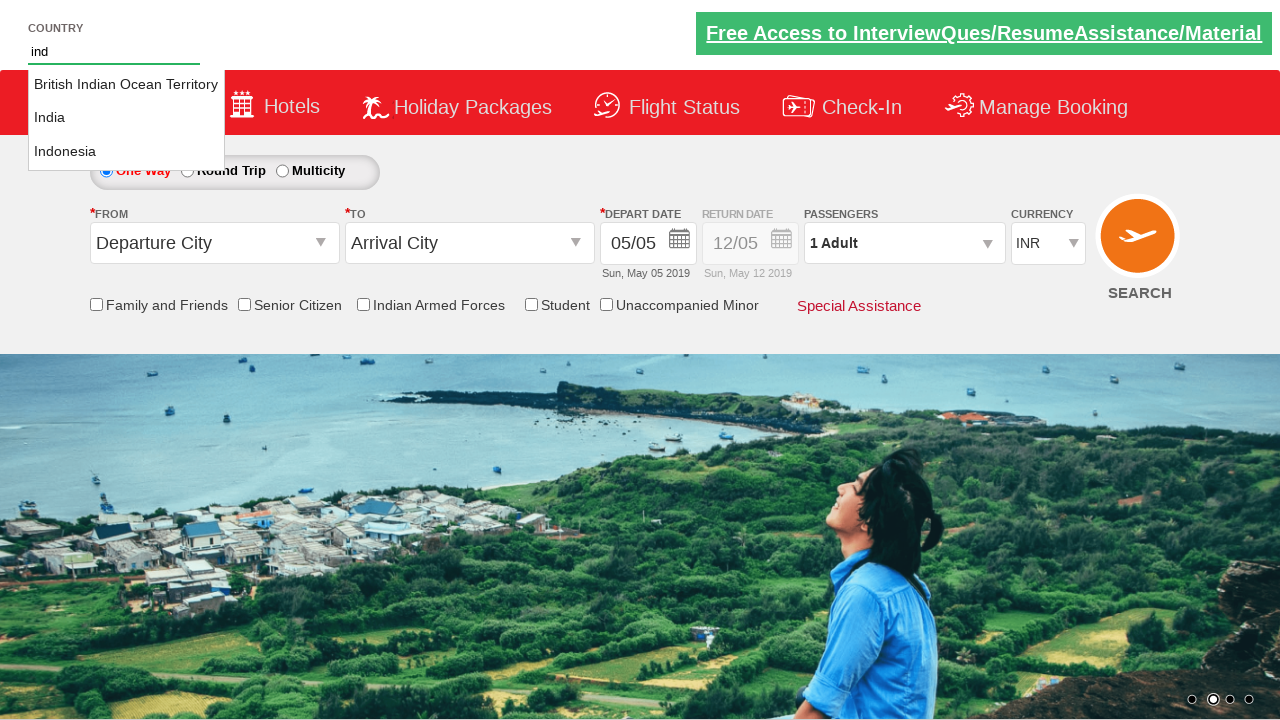

Selected 'India' from autosuggest dropdown at (126, 118) on li.ui-menu-item a >> nth=1
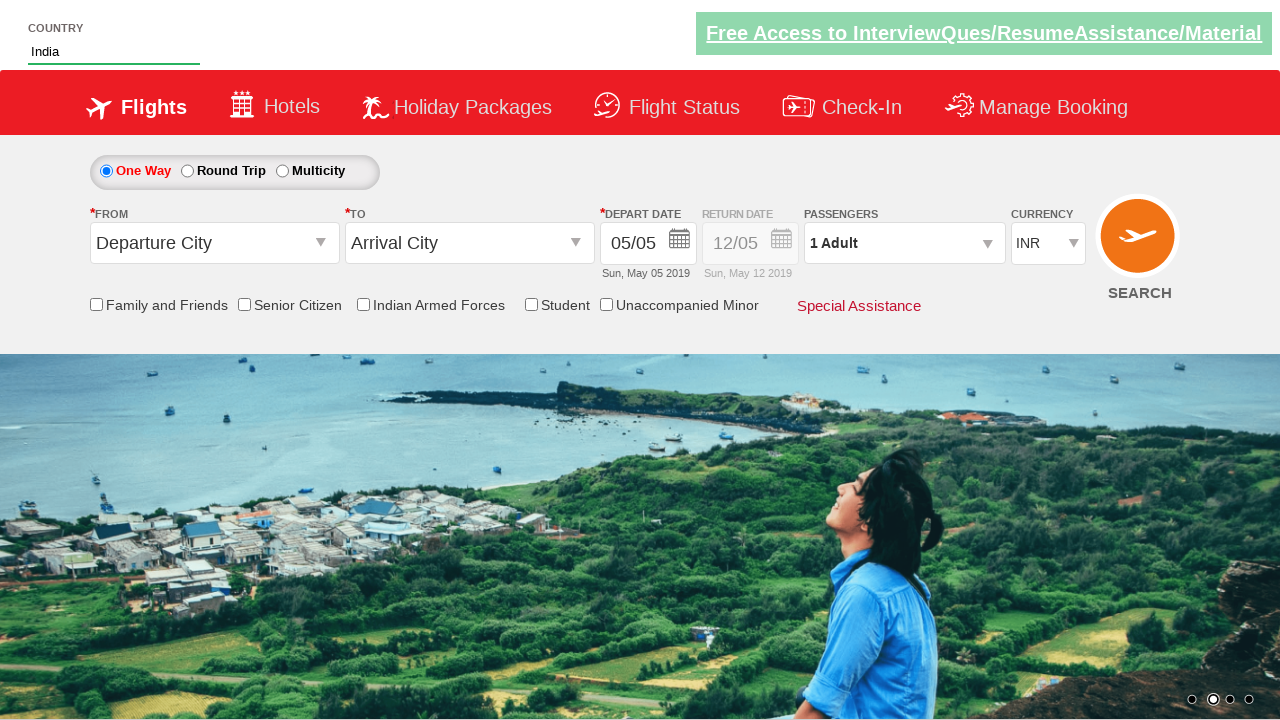

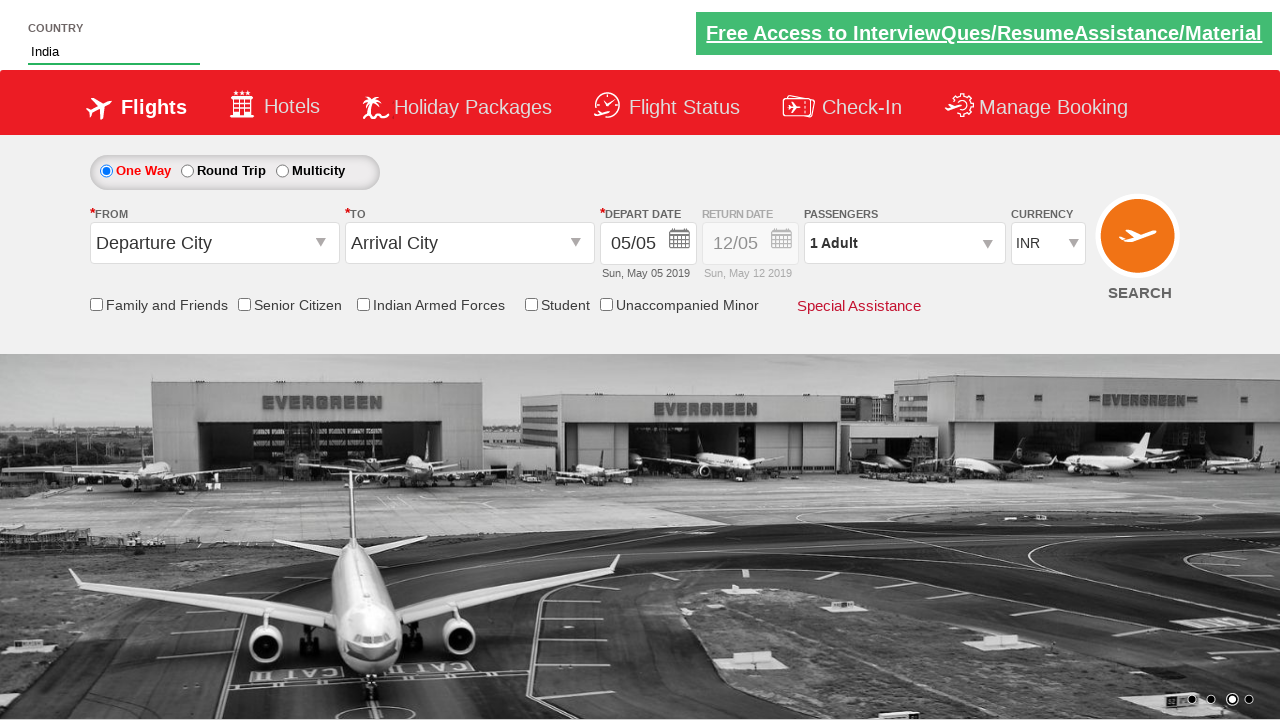